Tests a registration form by filling in first name, last name, and email fields, then submitting and verifying the success message

Starting URL: http://suninjuly.github.io/registration1.html

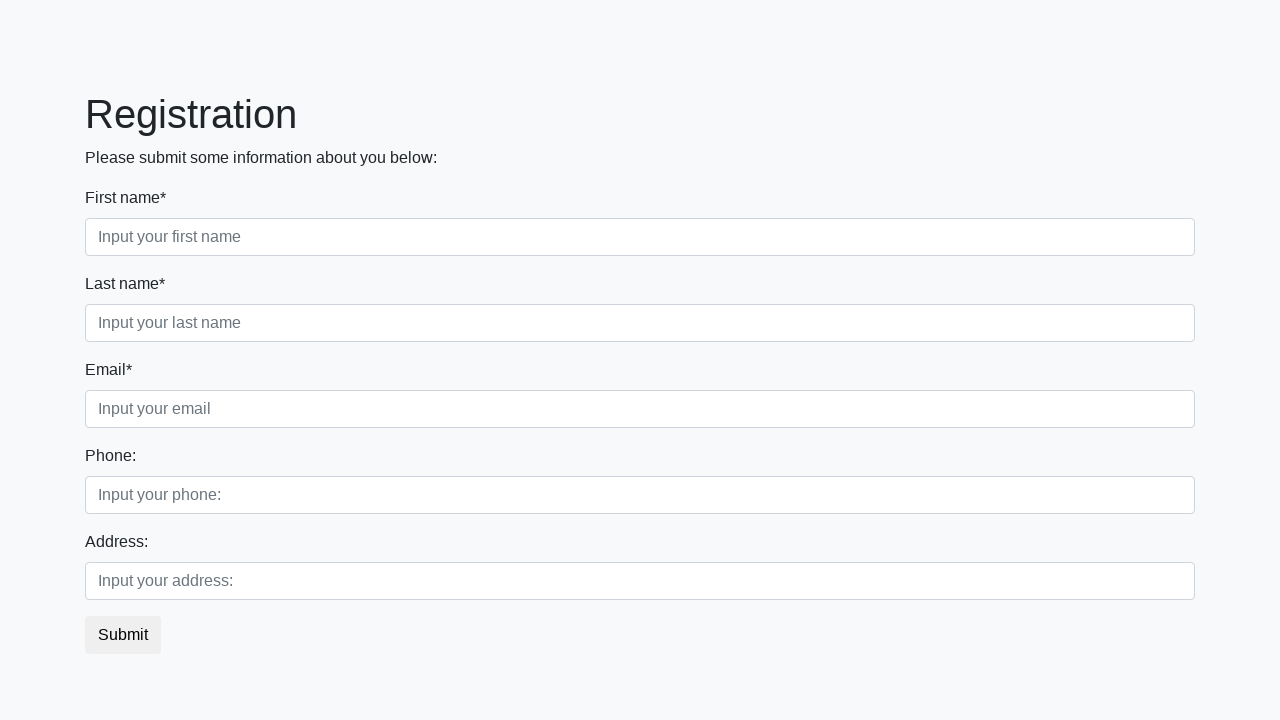

Filled first name field with 'Max' on input[placeholder='Input your first name']
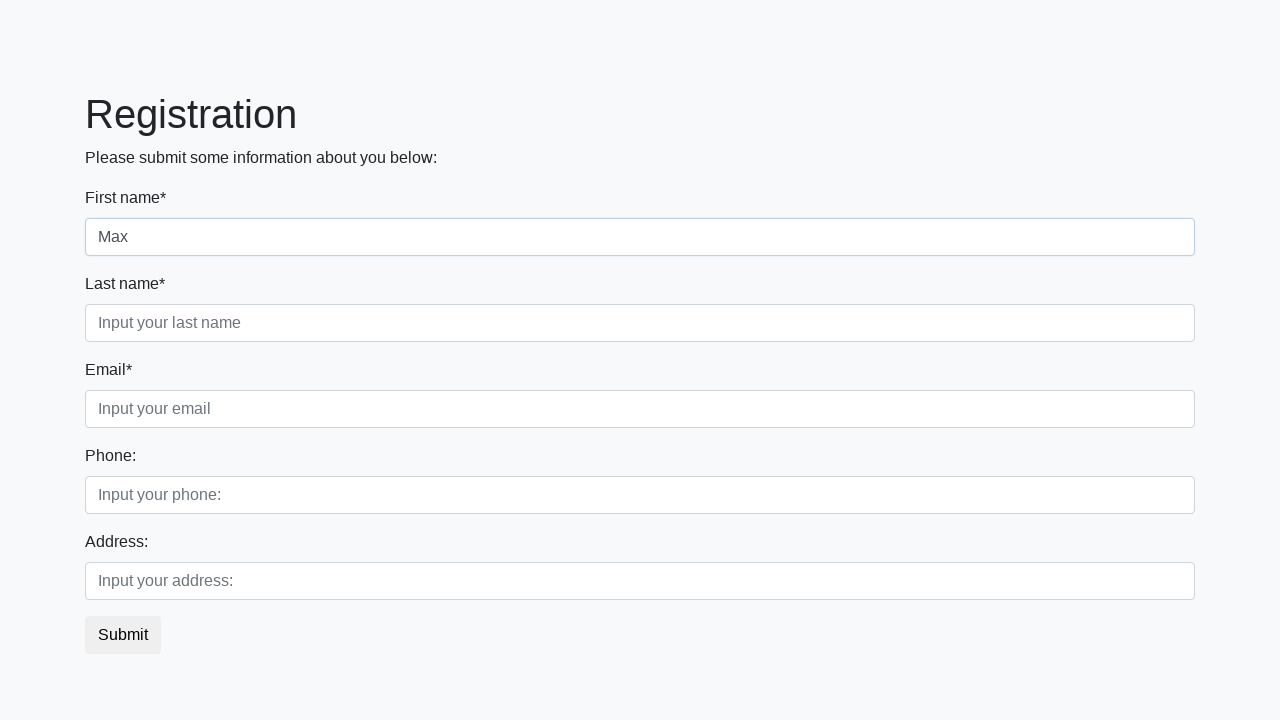

Filled last name field with 'Markes' on input[placeholder='Input your last name']
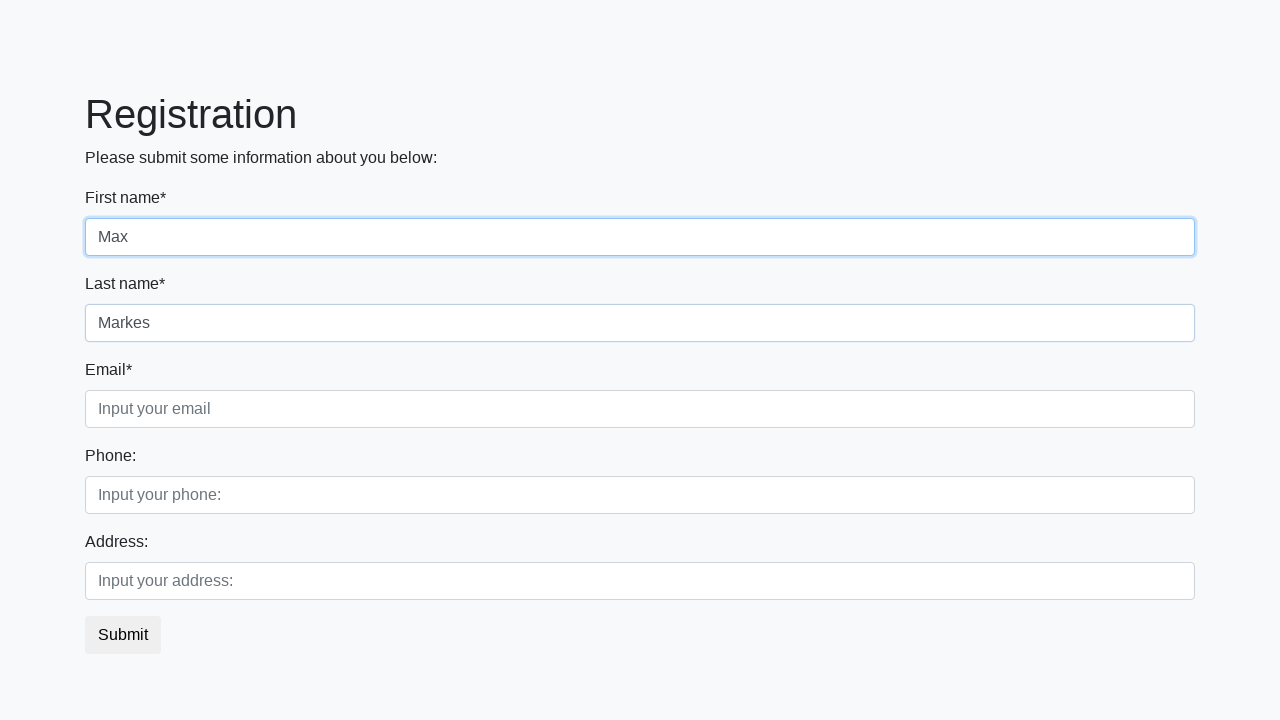

Filled email field with 'markes@max.com' on input[placeholder='Input your email']
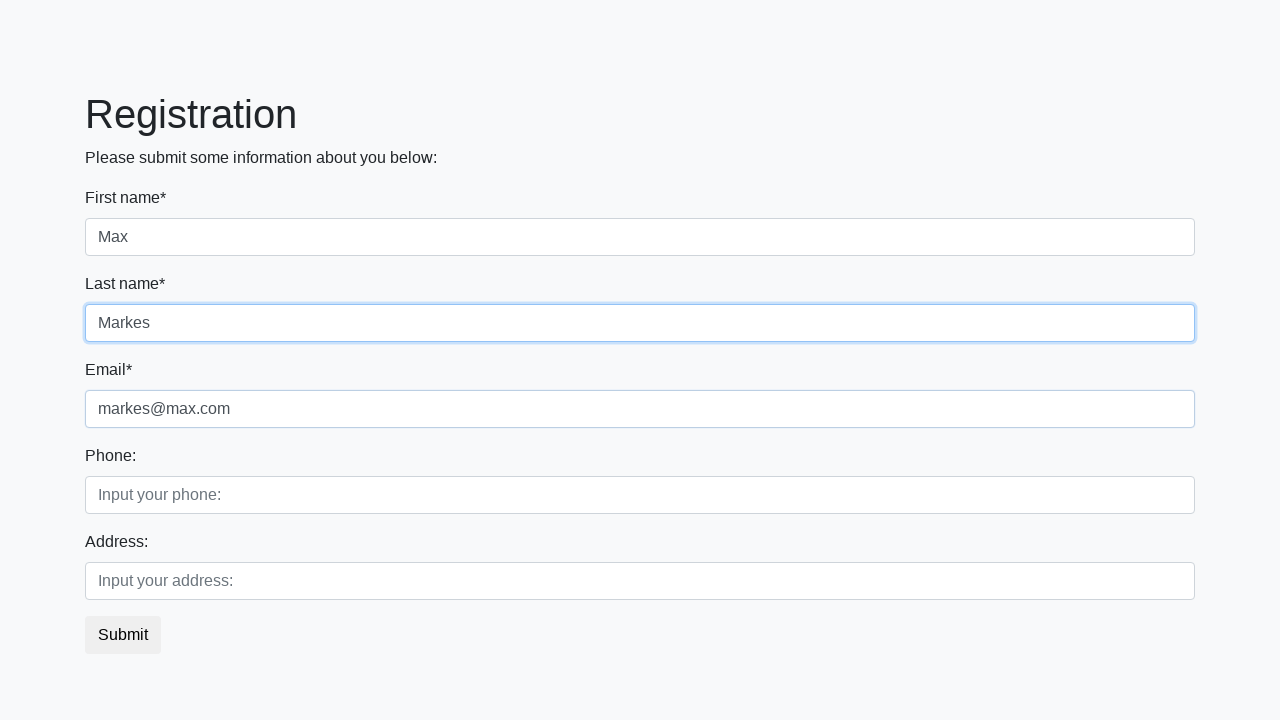

Clicked submit button to register at (123, 635) on button.btn
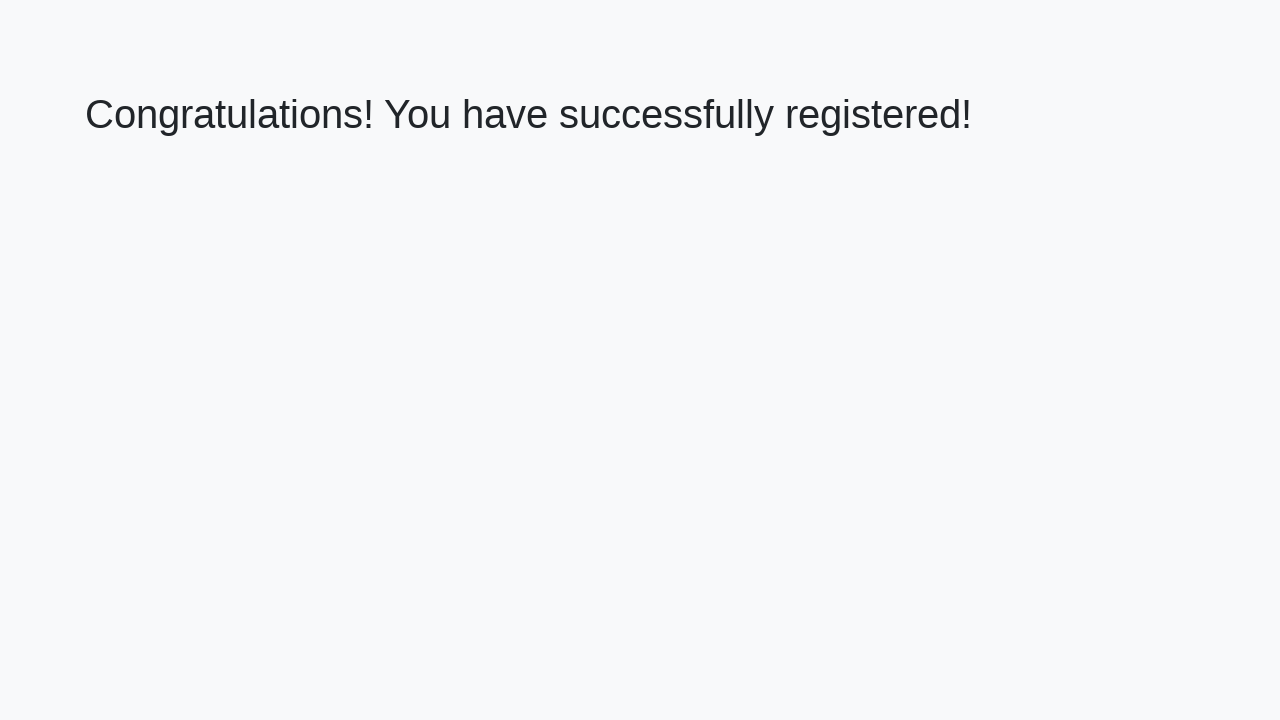

Waited for success message heading to appear
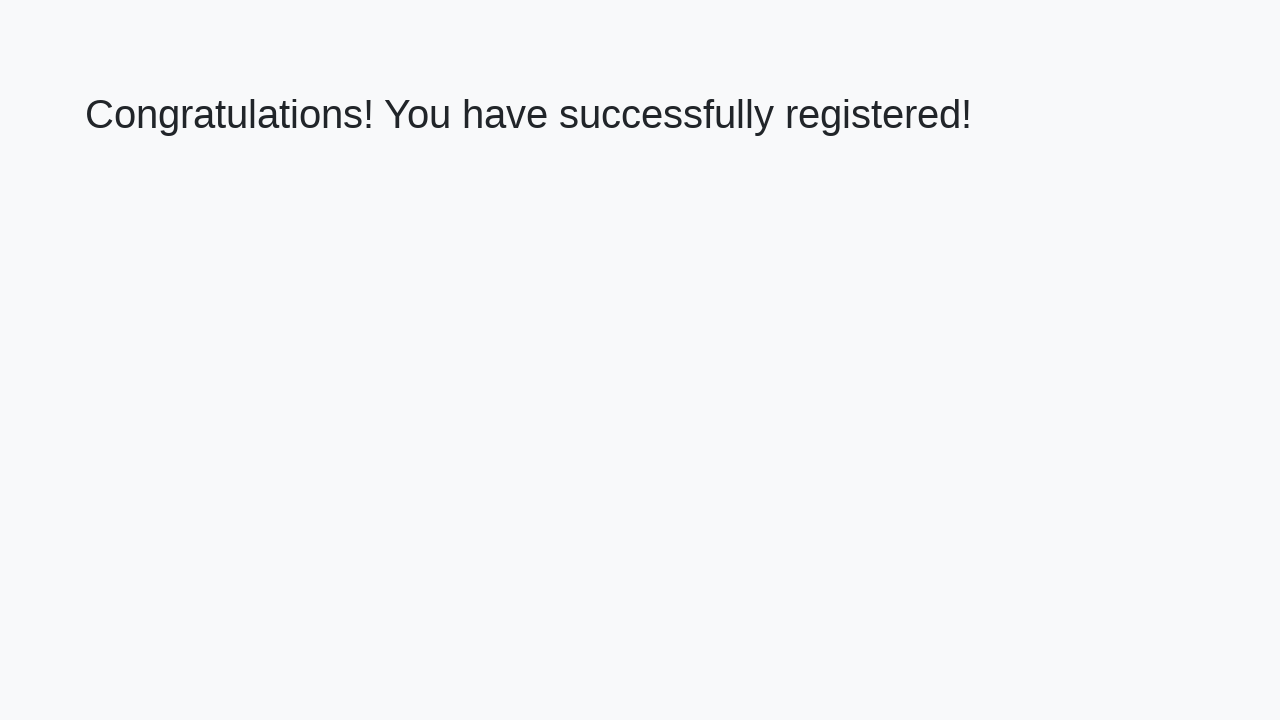

Retrieved success message text content
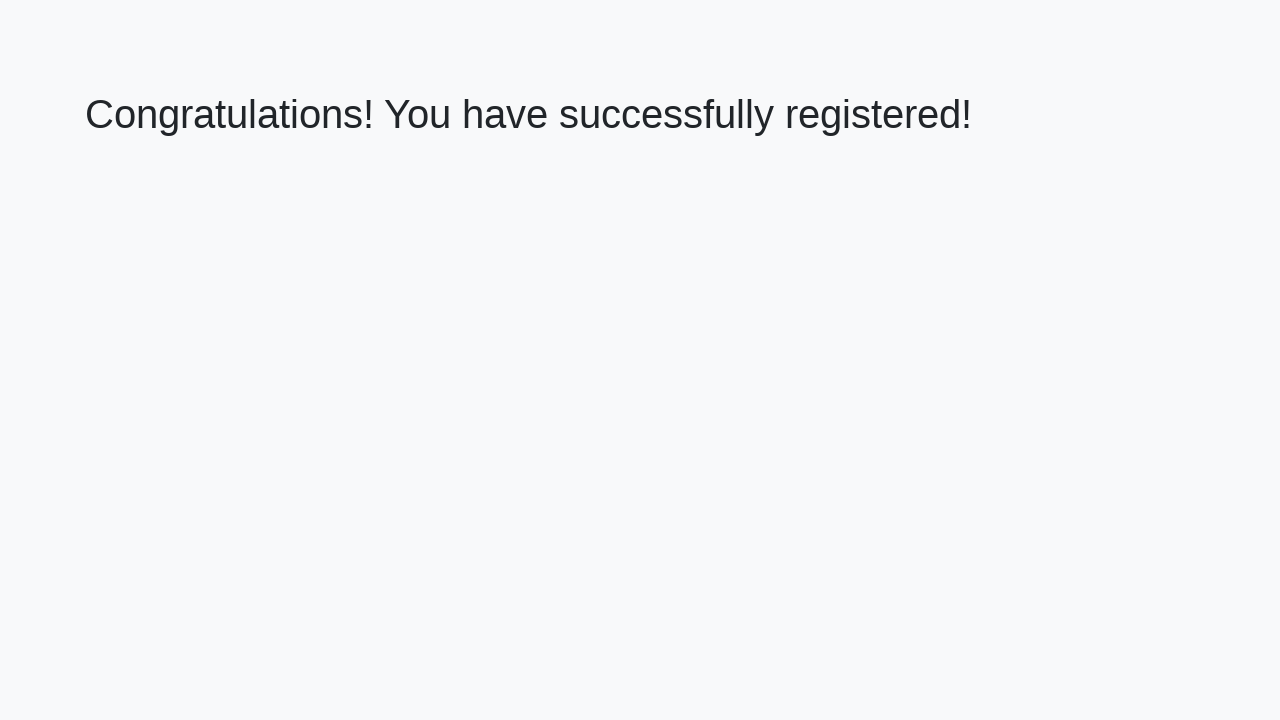

Verified success message matches expected text 'Congratulations! You have successfully registered!'
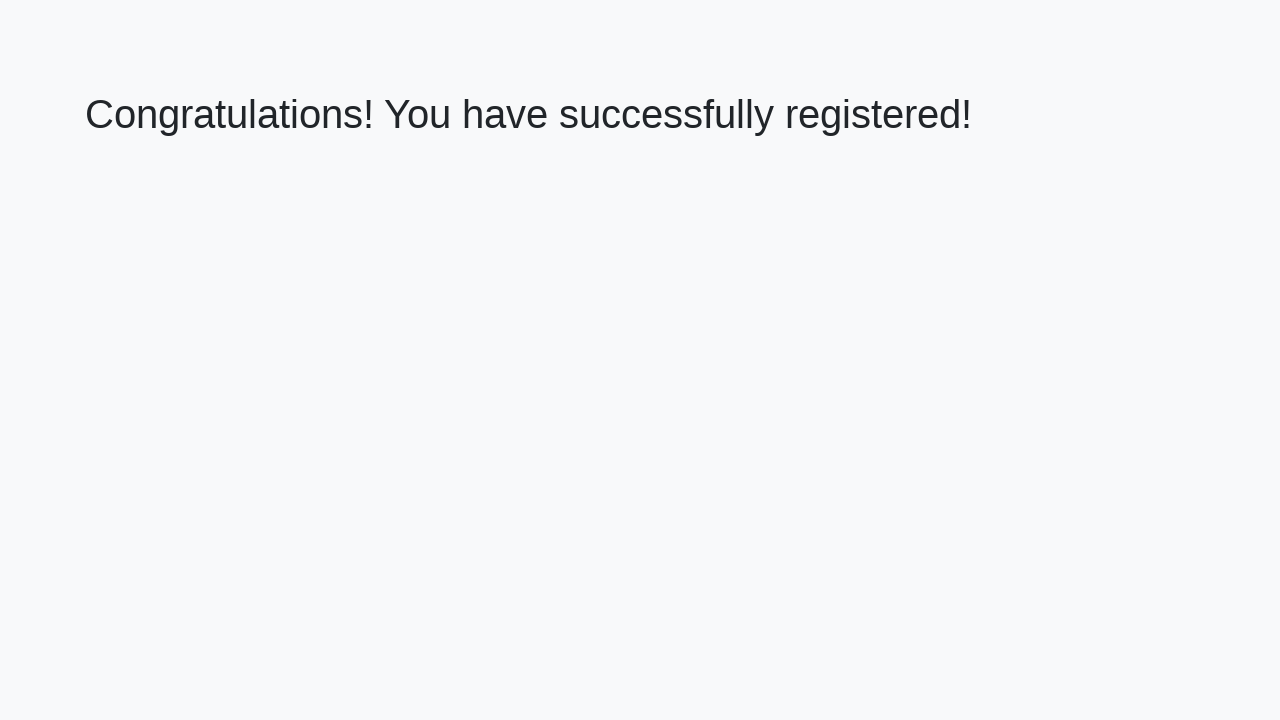

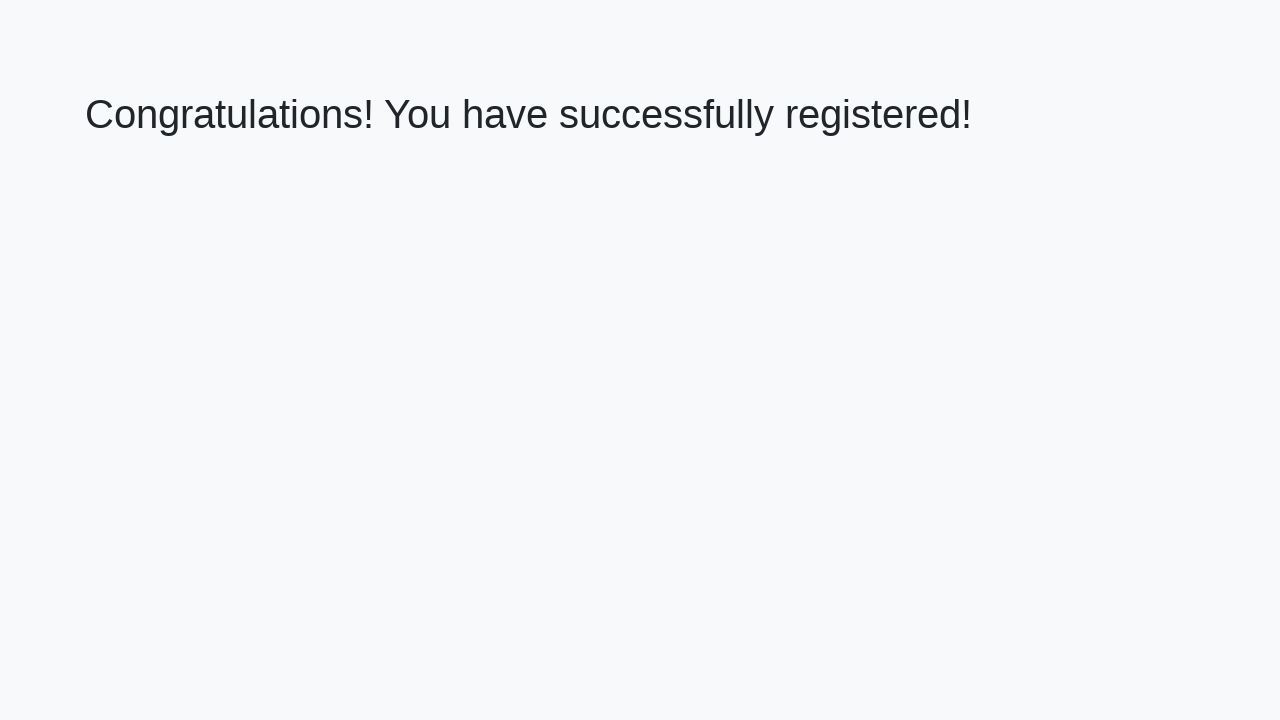